Tests checkbox functionality by verifying initial state, clicking the checkbox, and confirming the state change

Starting URL: https://rahulshettyacademy.com/dropdownsPractise/

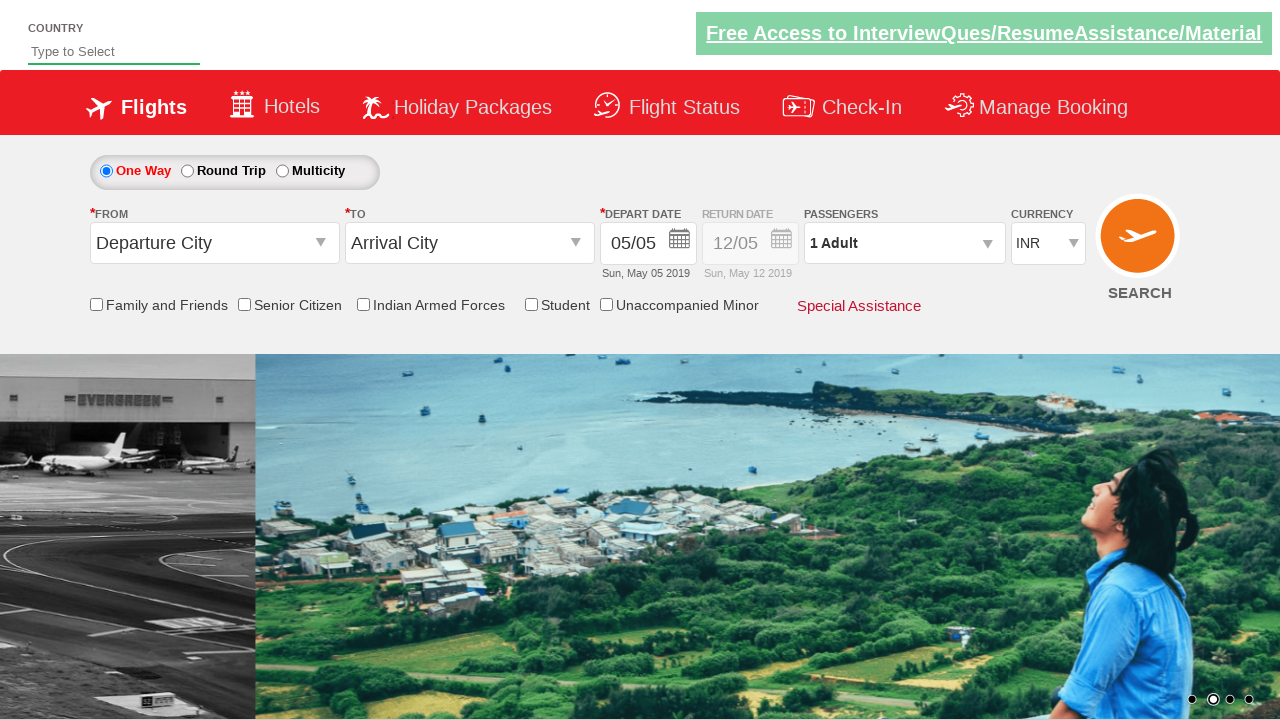

Navigated to the dropdowns practice page
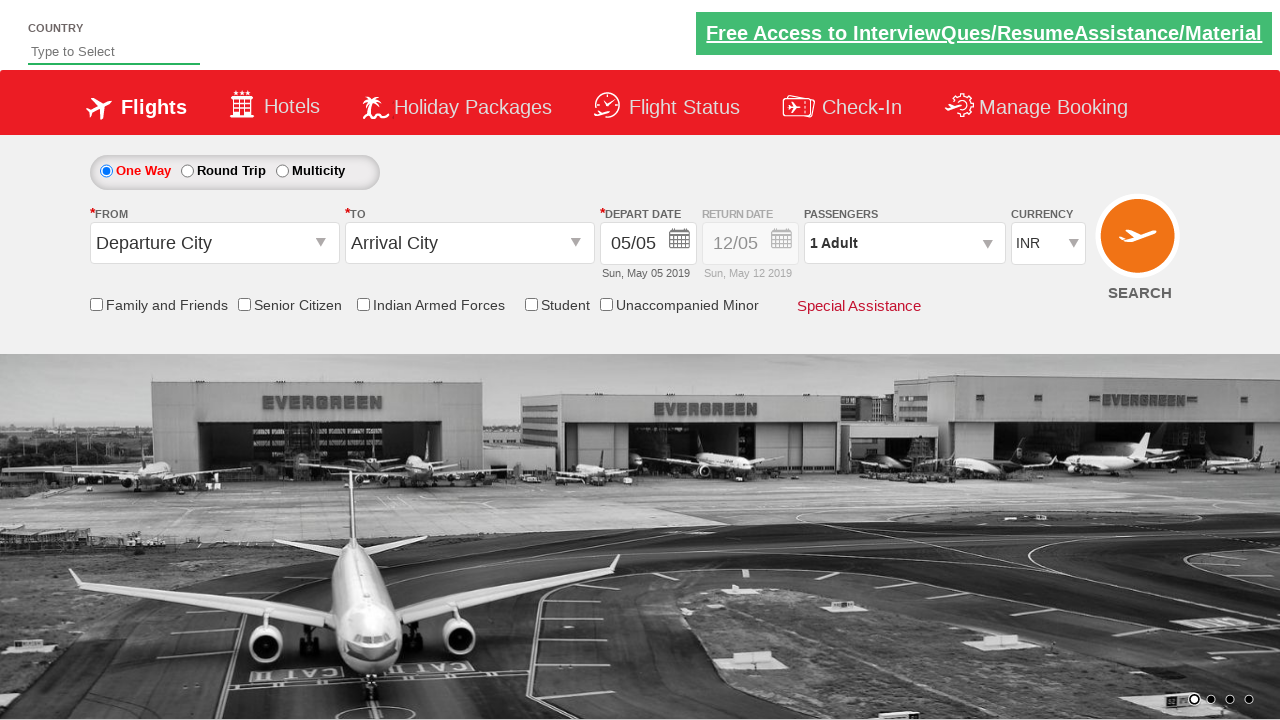

Located the friends and family checkbox
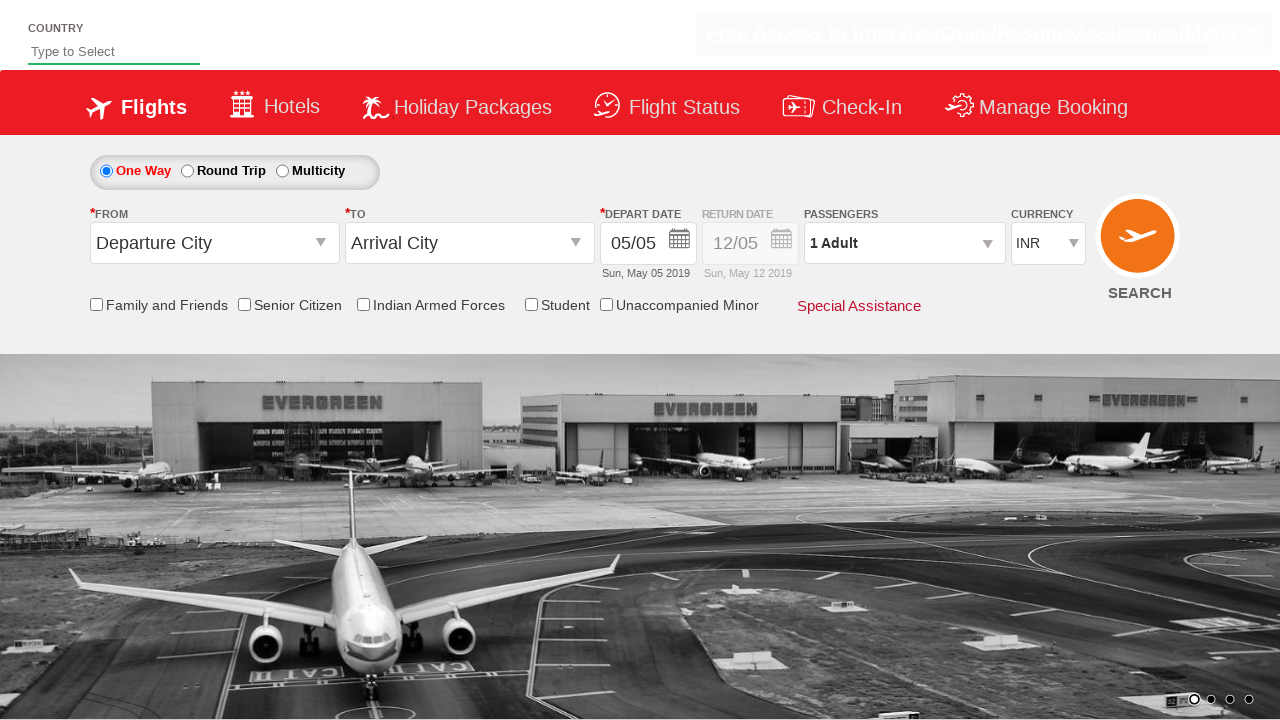

Verified checkbox is initially unchecked
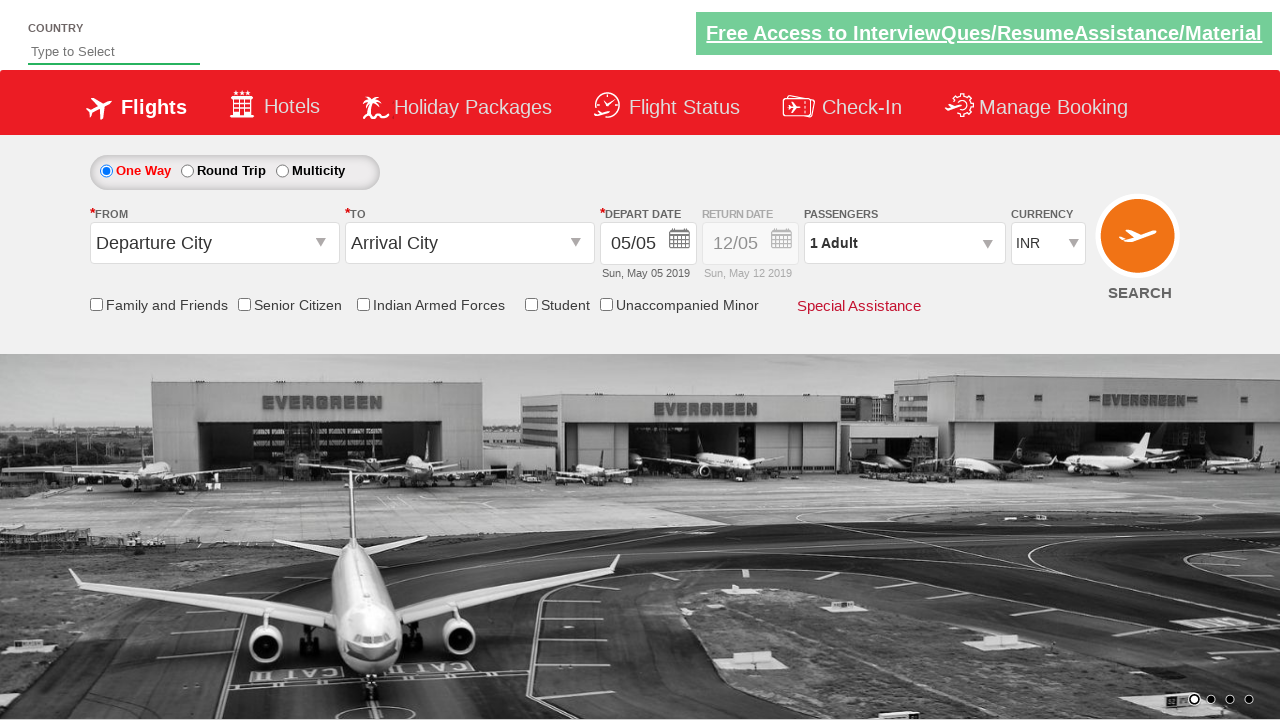

Clicked the friends and family checkbox at (96, 304) on #ctl00_mainContent_chk_friendsandfamily
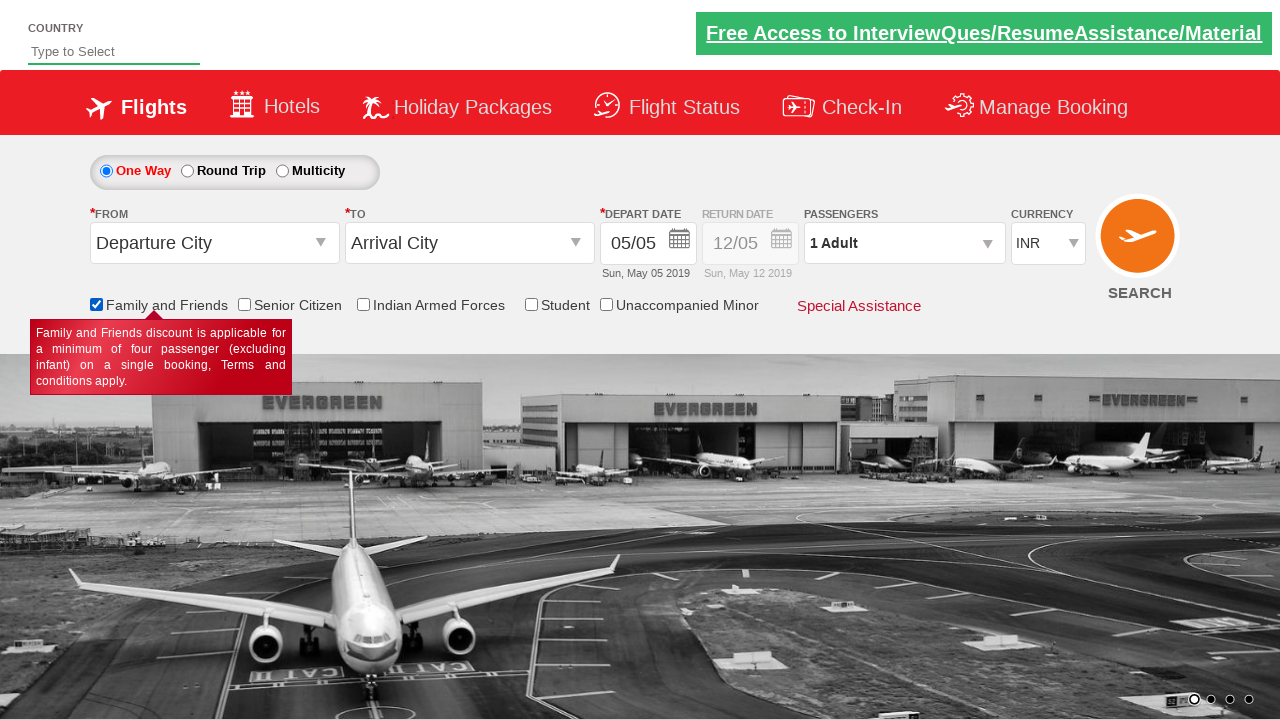

Verified checkbox is now checked after clicking
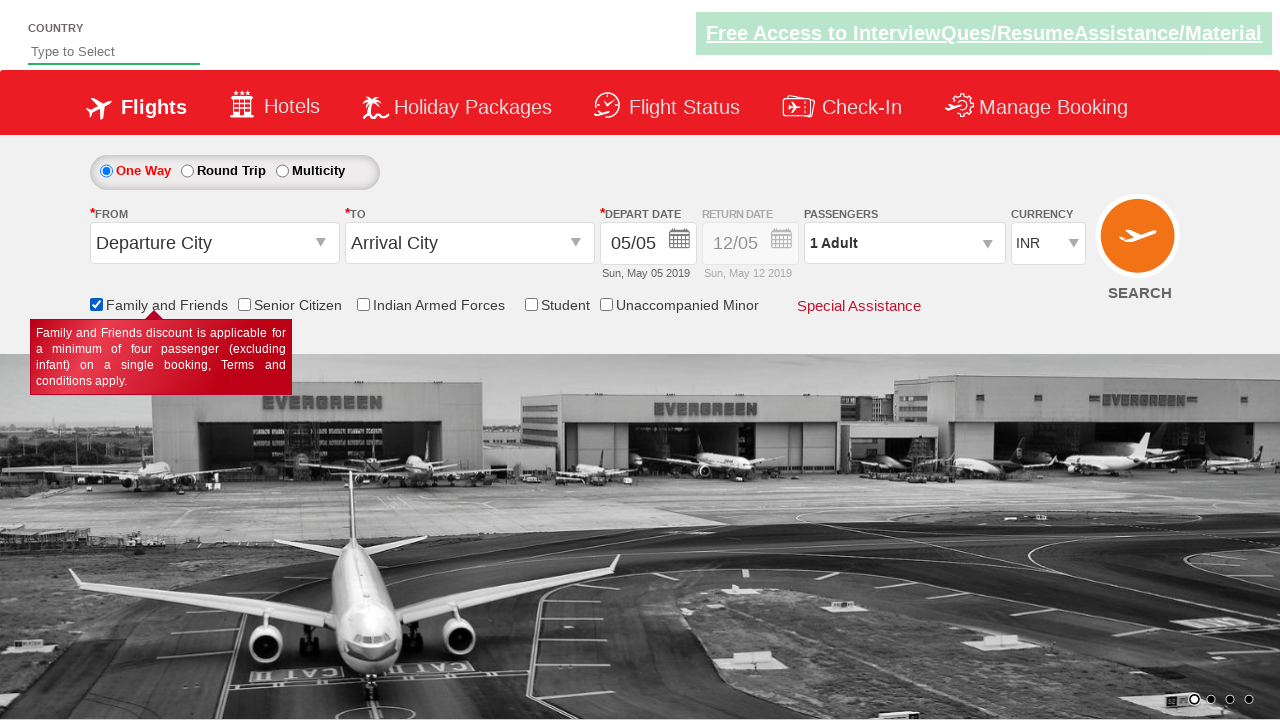

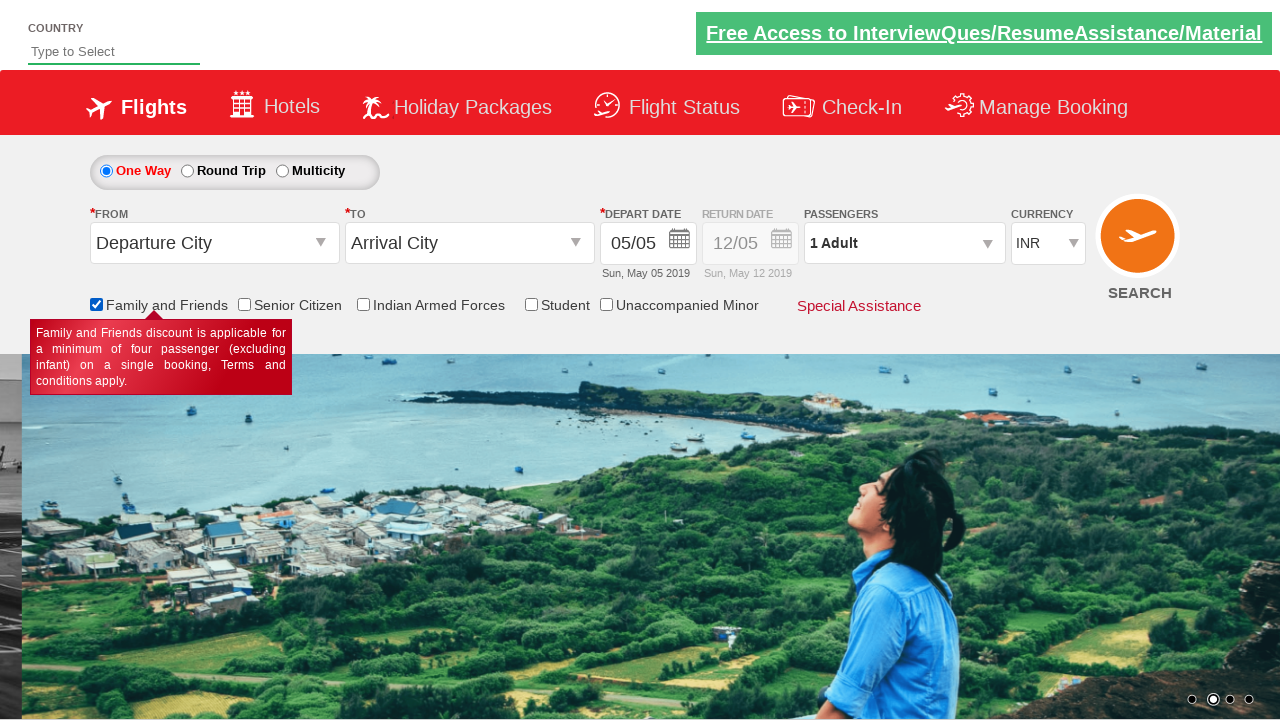